Tests editing a task while on the Active filter

Starting URL: https://todomvc4tasj.herokuapp.com

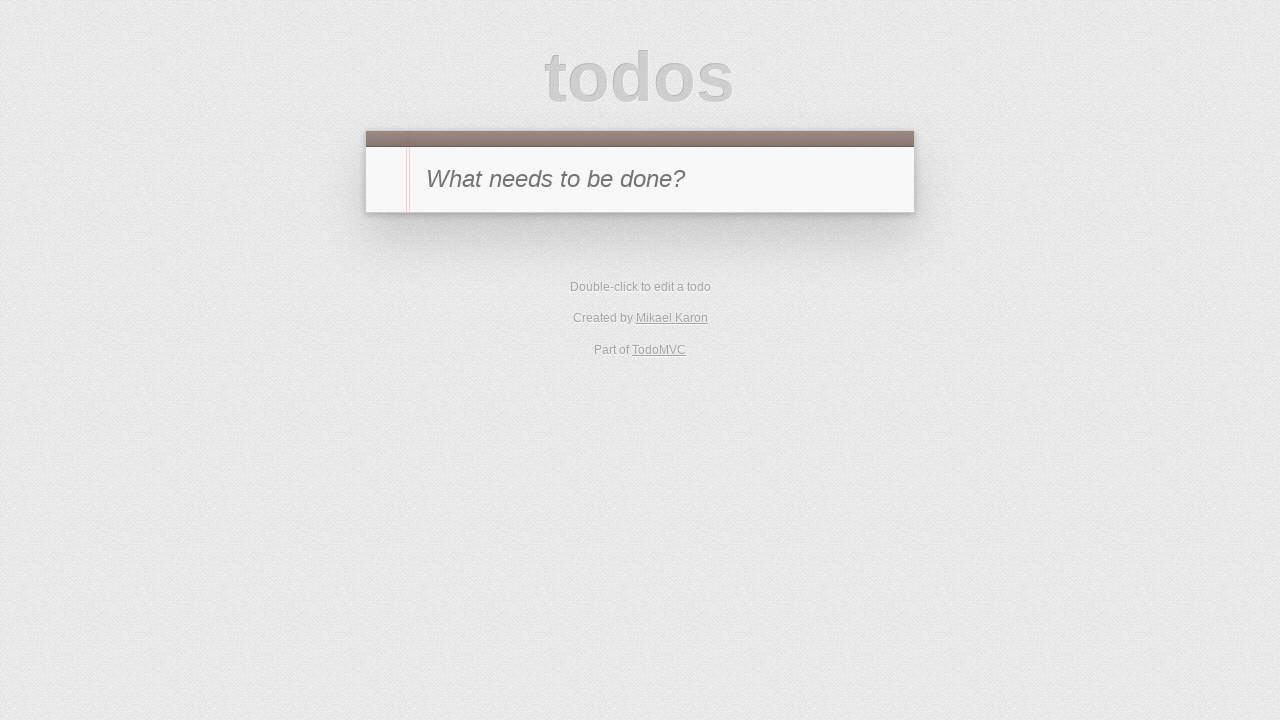

Set initial task via localStorage with title '1'
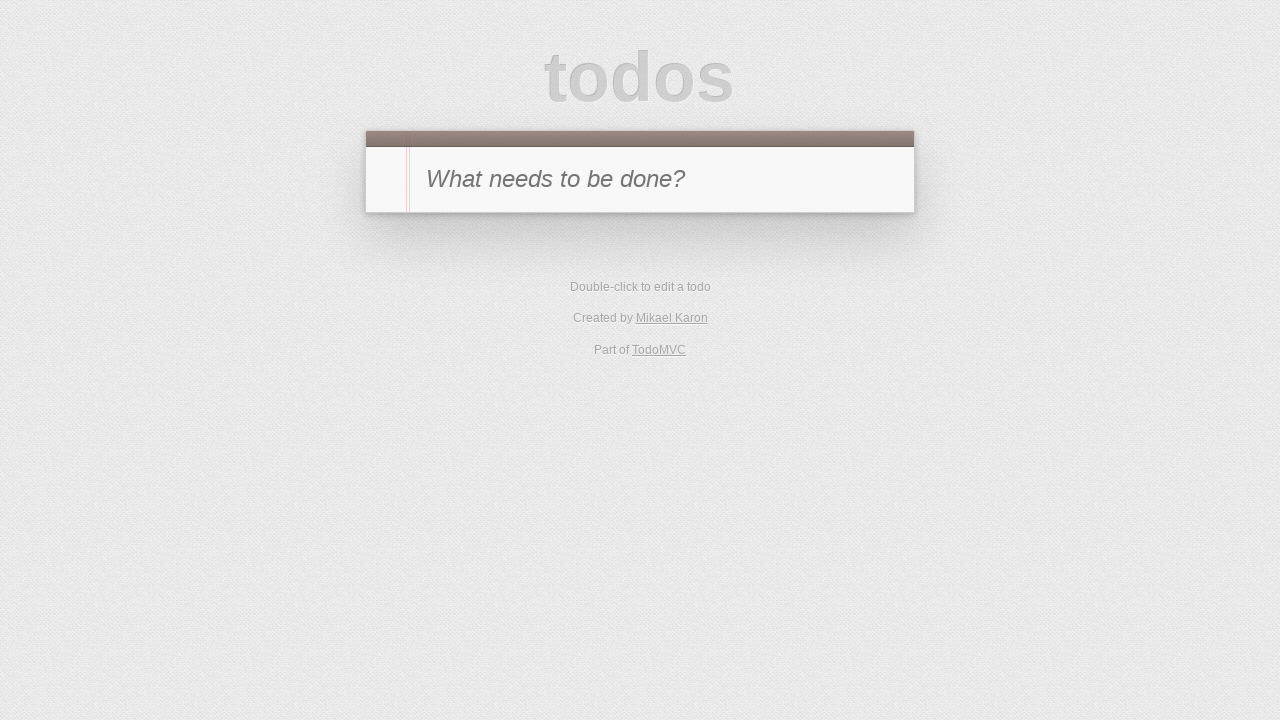

Reloaded page to load task from localStorage
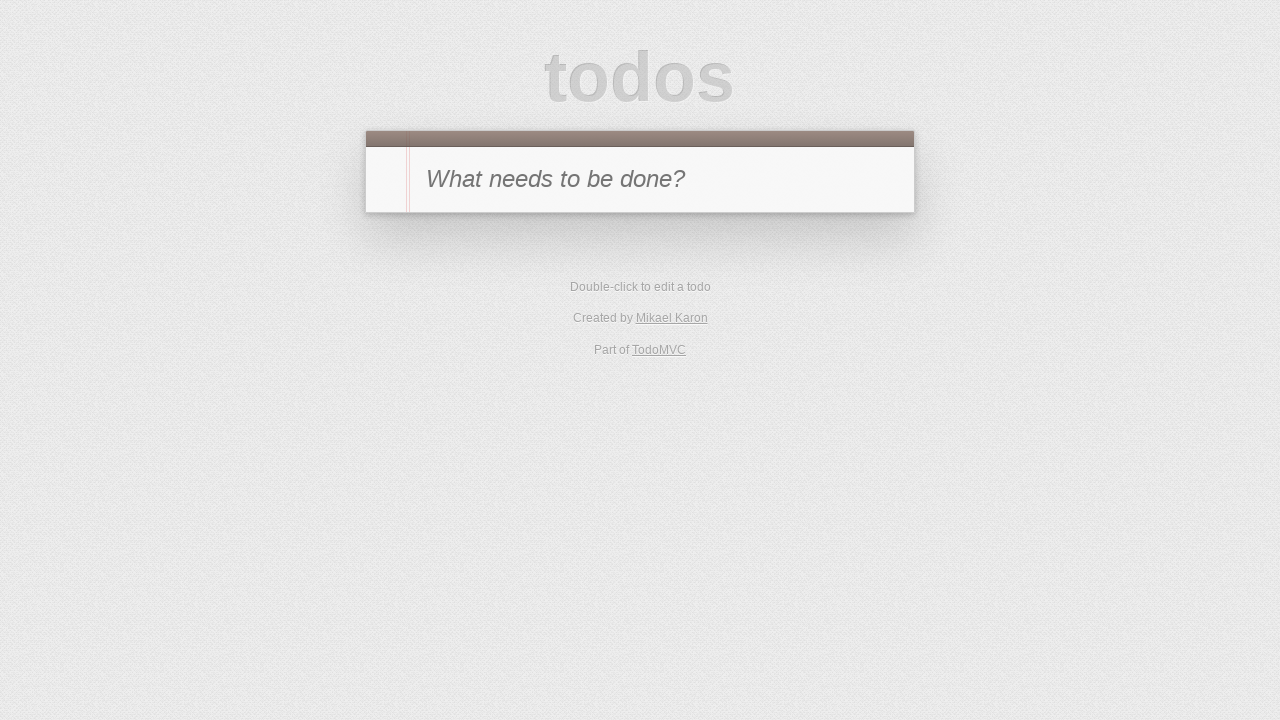

Clicked Active filter to view active tasks at (614, 291) on [href='#/active']
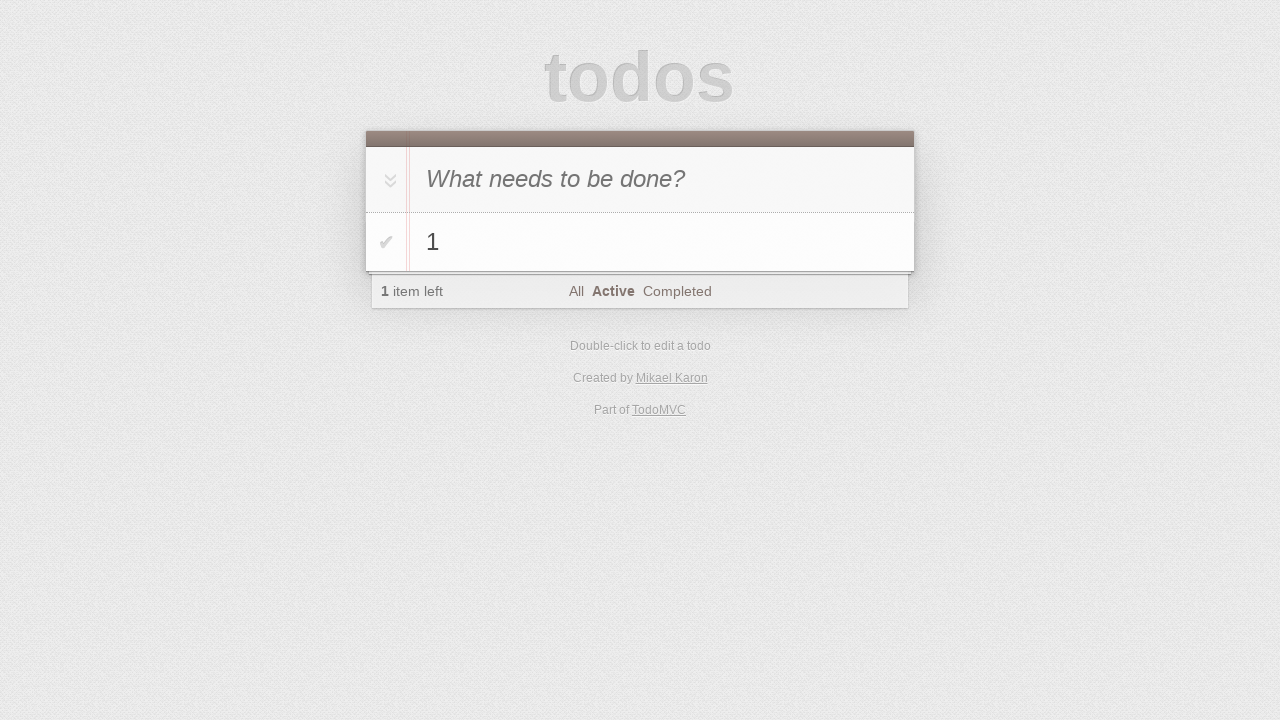

Double-clicked task label with title '1' to enter edit mode at (662, 242) on #todo-list > li:has-text('1') label
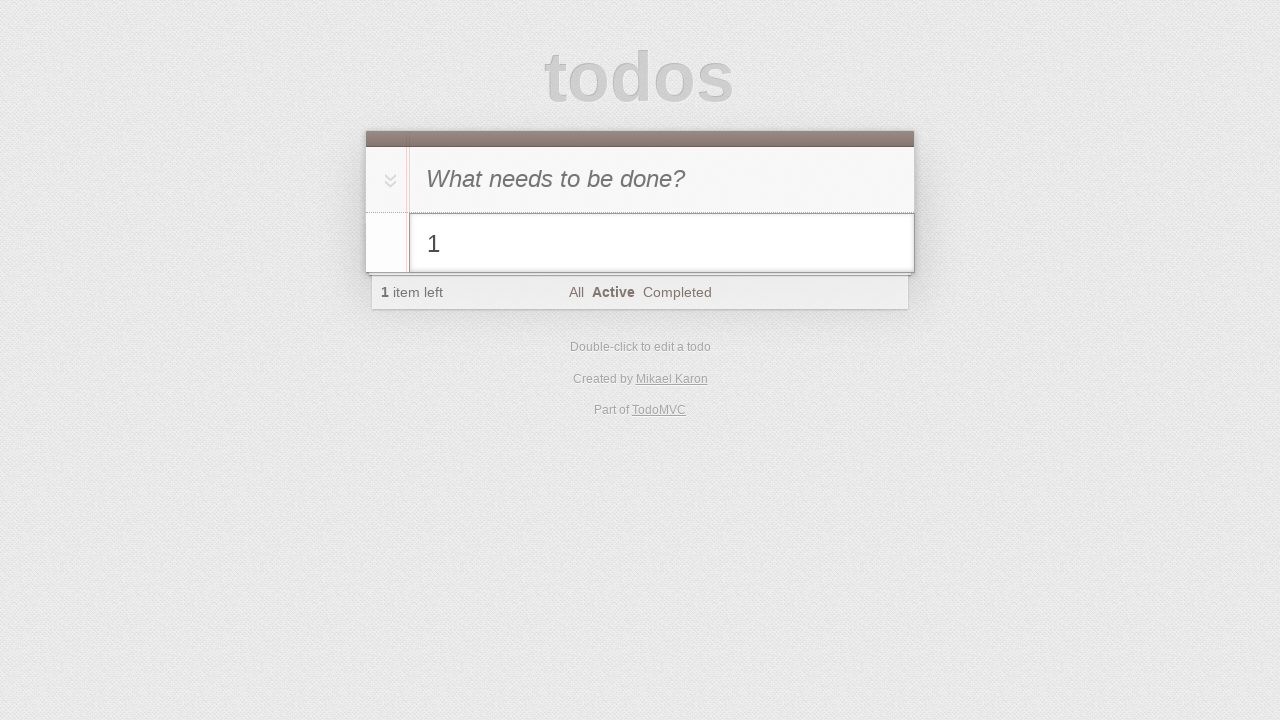

Filled edit field with new task title '2' on #todo-list > li.editing .edit
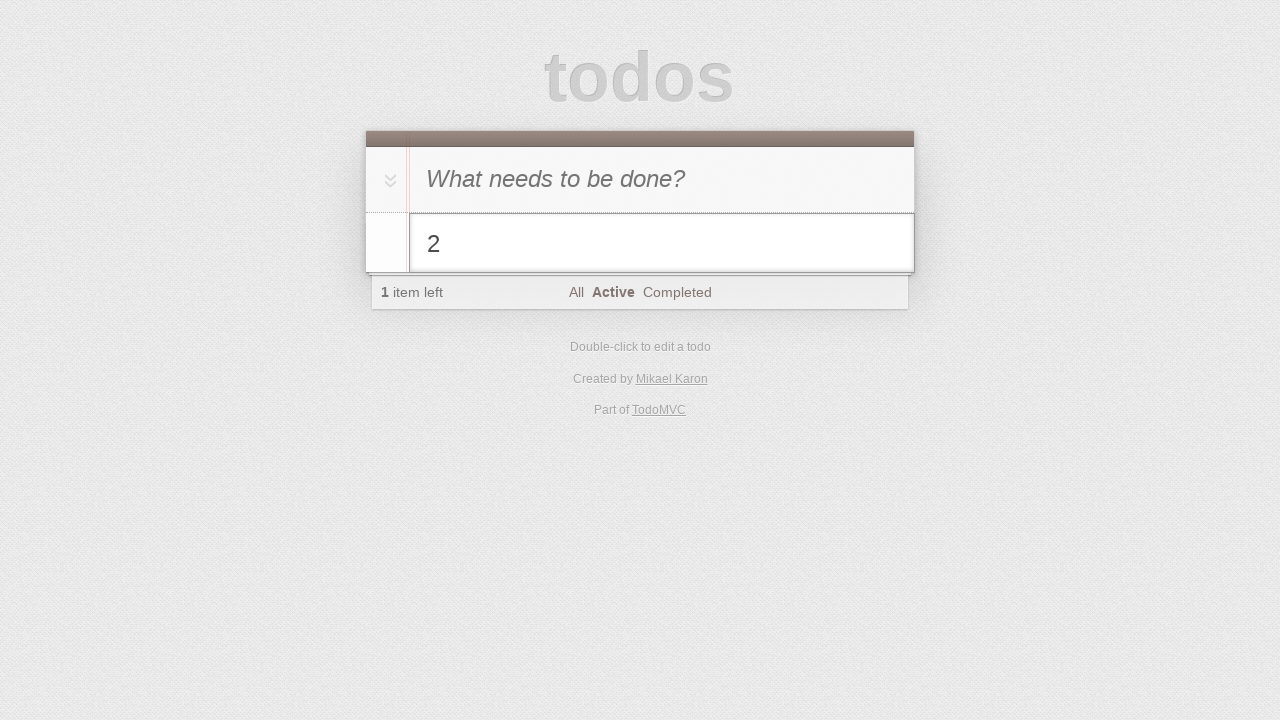

Pressed Enter to confirm task edit on #todo-list > li.editing .edit
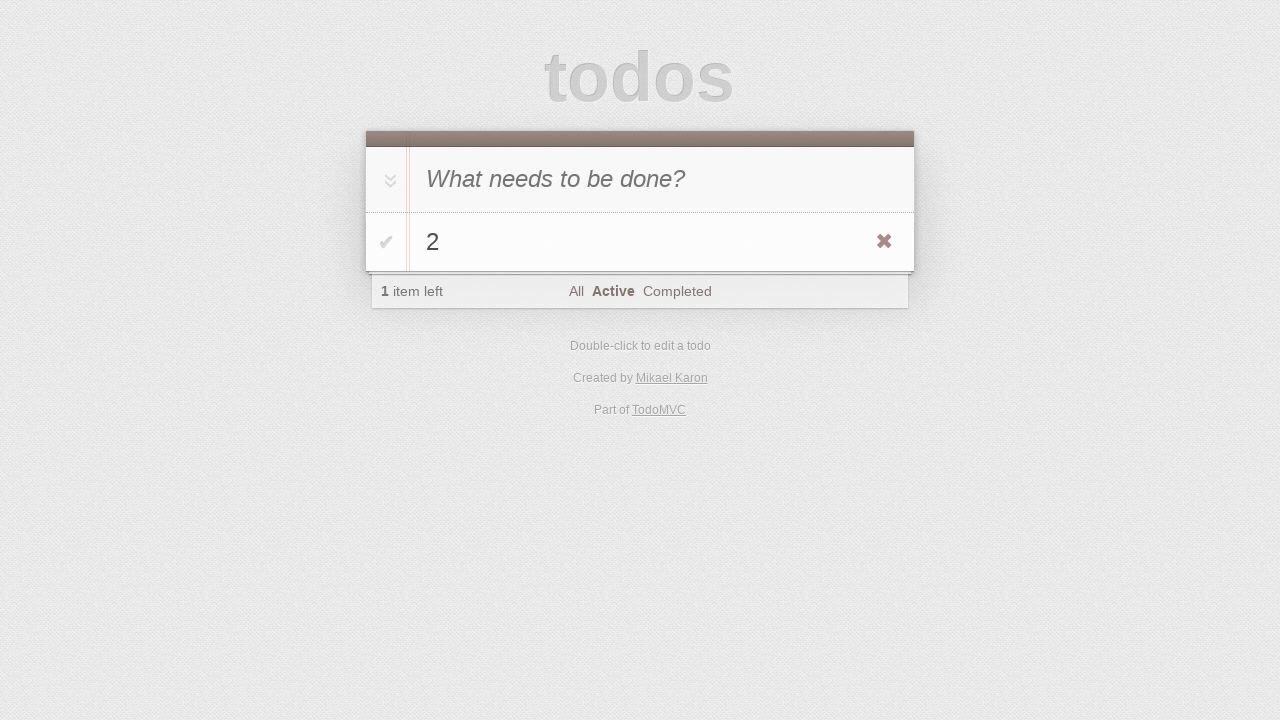

Verified edited task with title '2' is visible
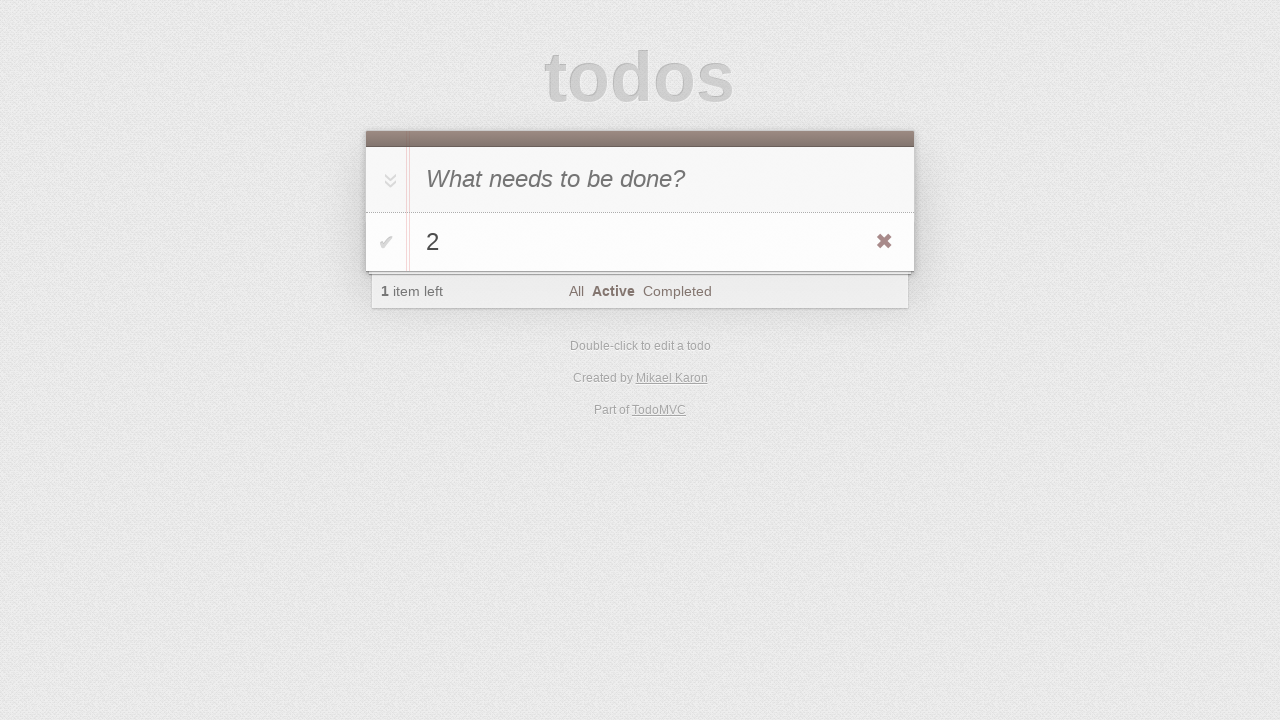

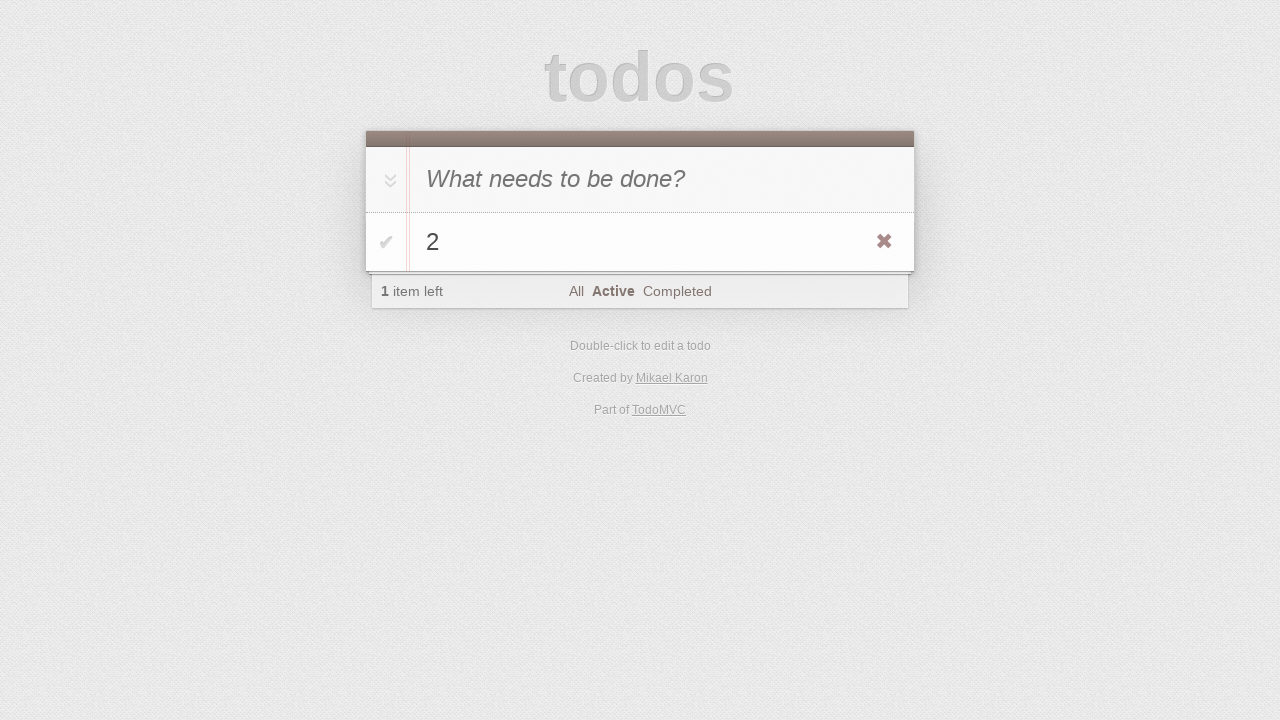